Tests XPath traversal techniques on a practice automation page by locating elements using sibling and parent axis navigation, then retrieving their text content.

Starting URL: https://rahulshettyacademy.com/AutomationPractice

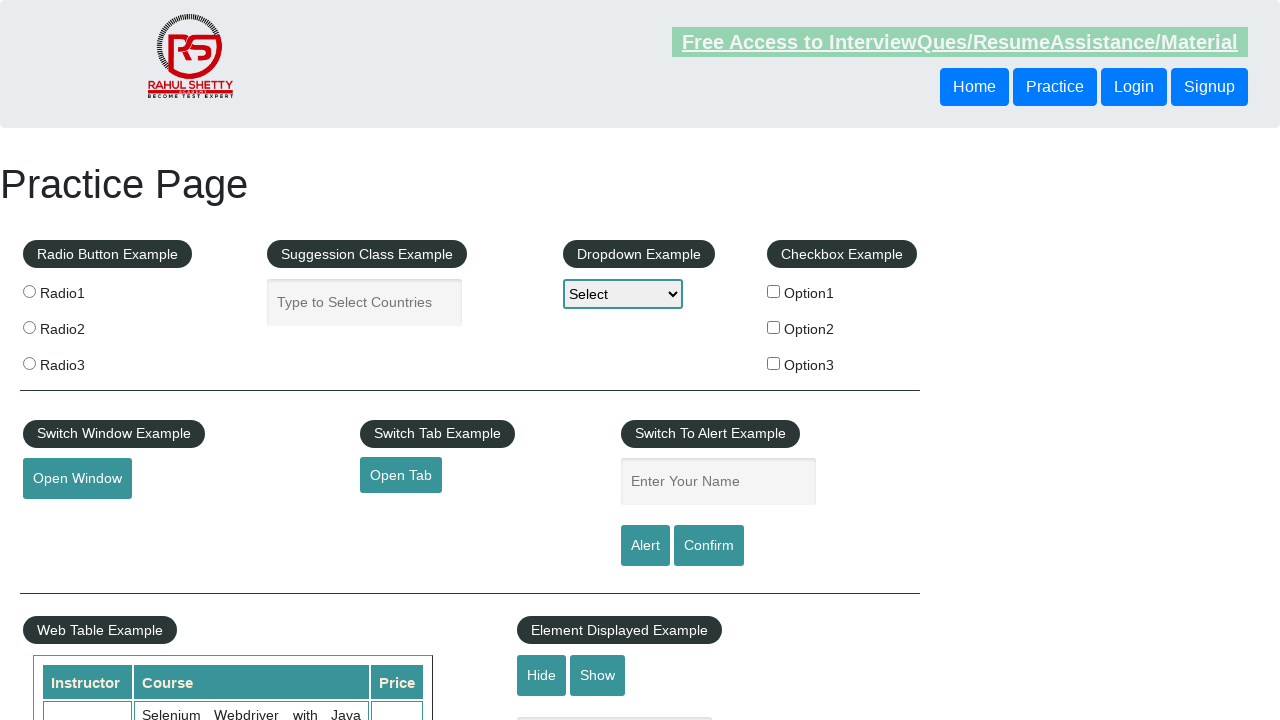

Navigated to Rahul Shetty Academy automation practice page
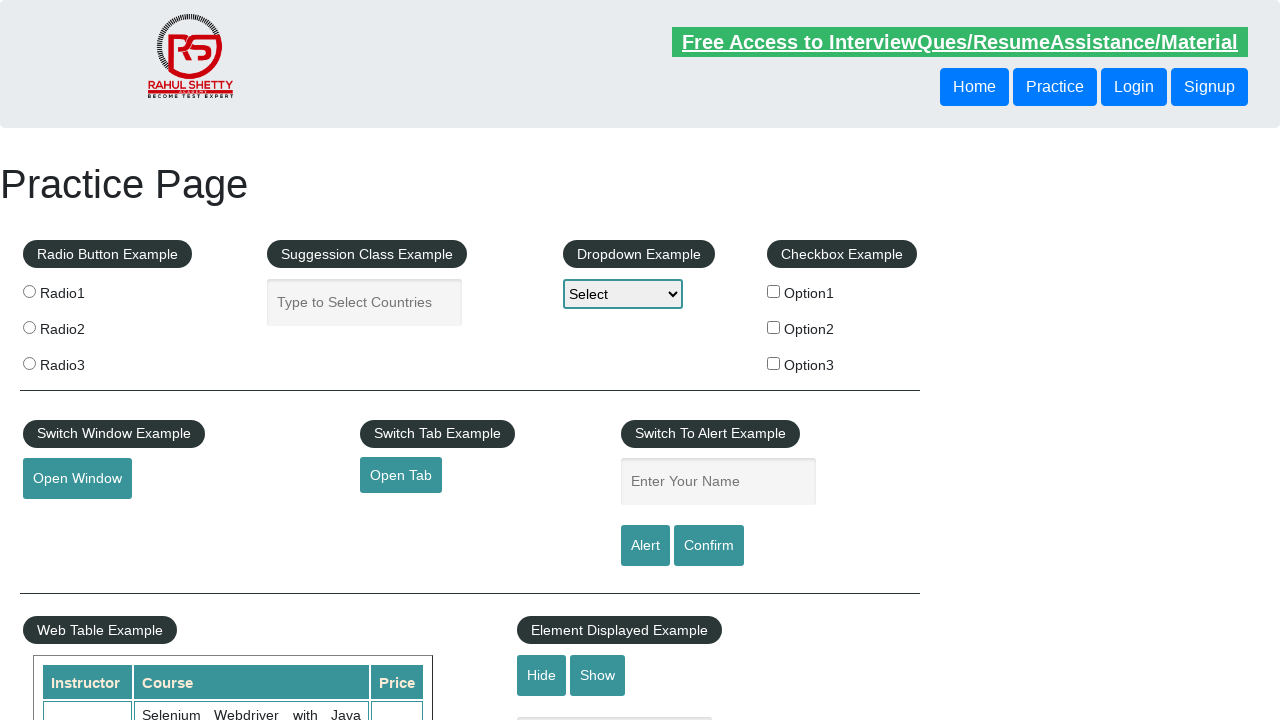

Retrieved sibling button text using XPath traversal: 'Login'
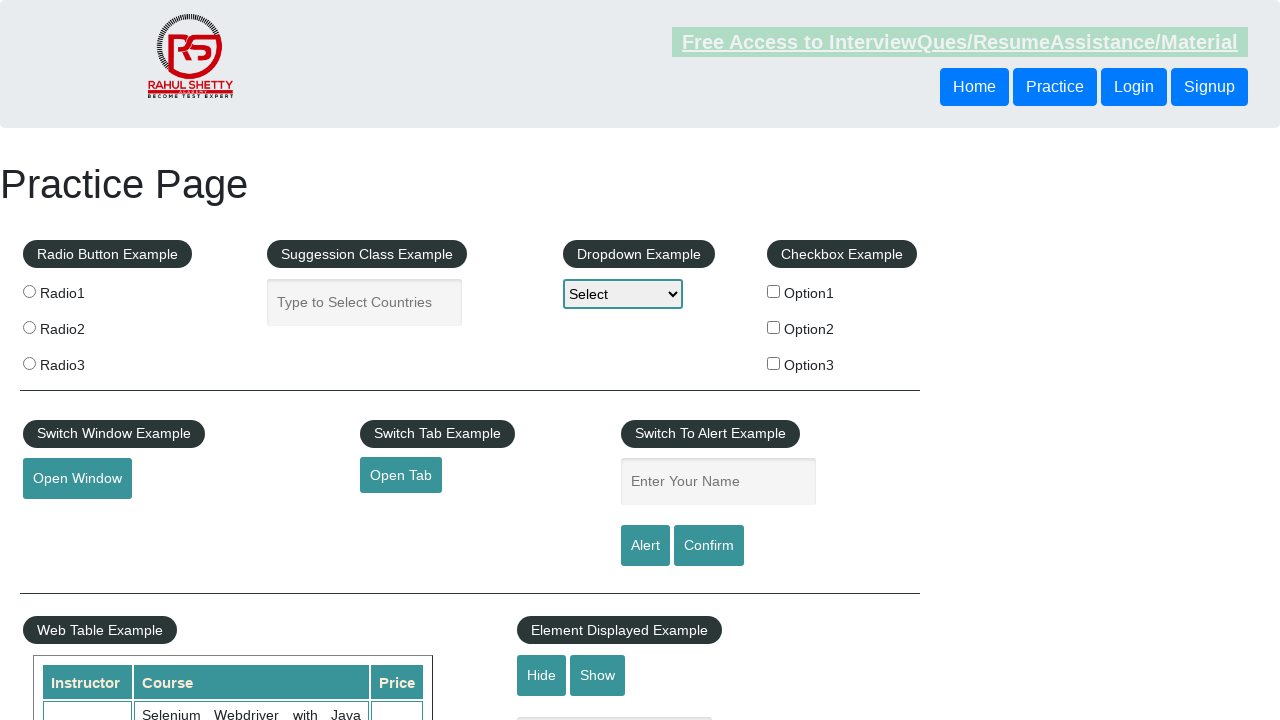

Retrieved blinking text link using XPath parent traversal: 'Free Access to InterviewQues/ResumeAssistance/Material'
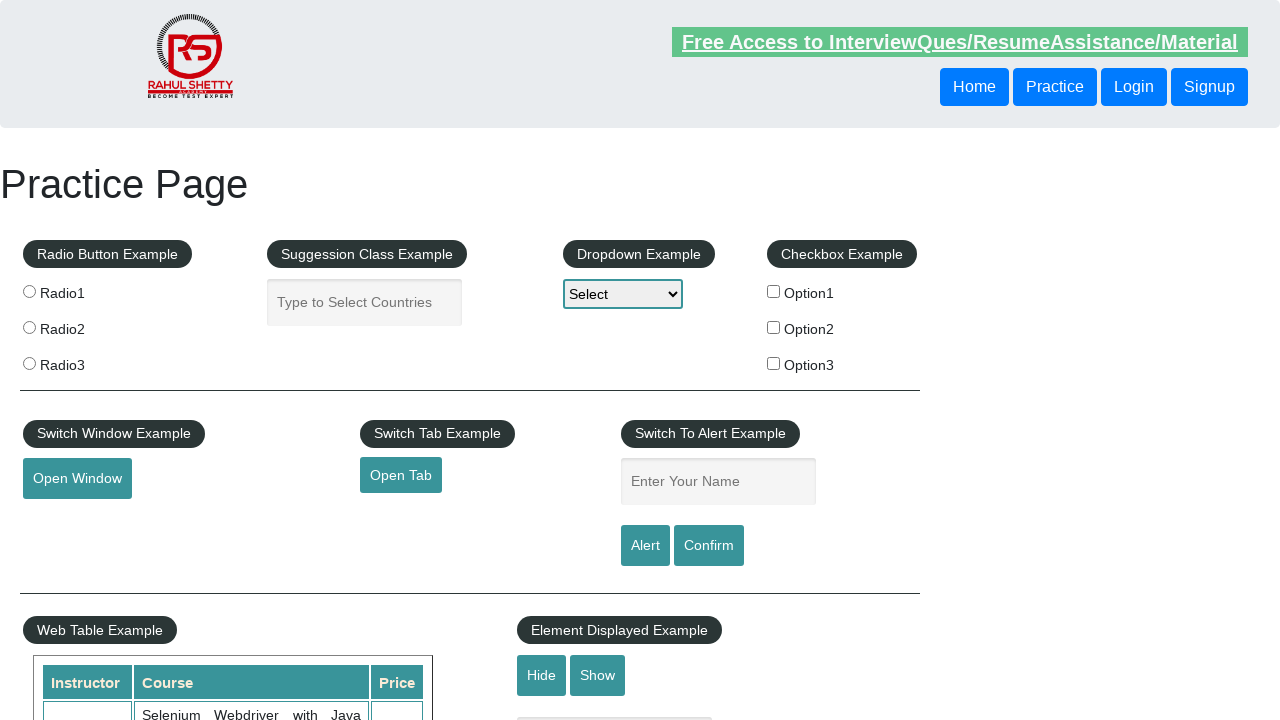

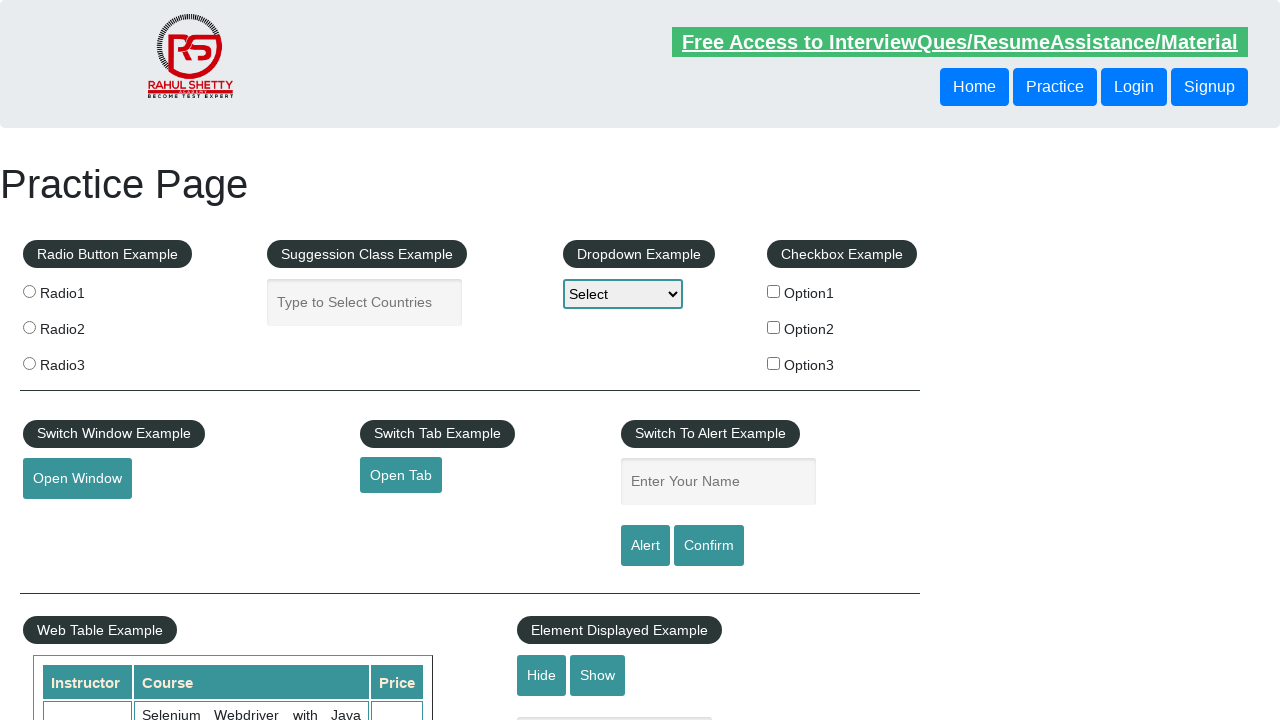